Tests a date picker control by entering a date value and pressing tab to shift focus to the next field

Starting URL: http://demo.automationtesting.in/Datepicker.html

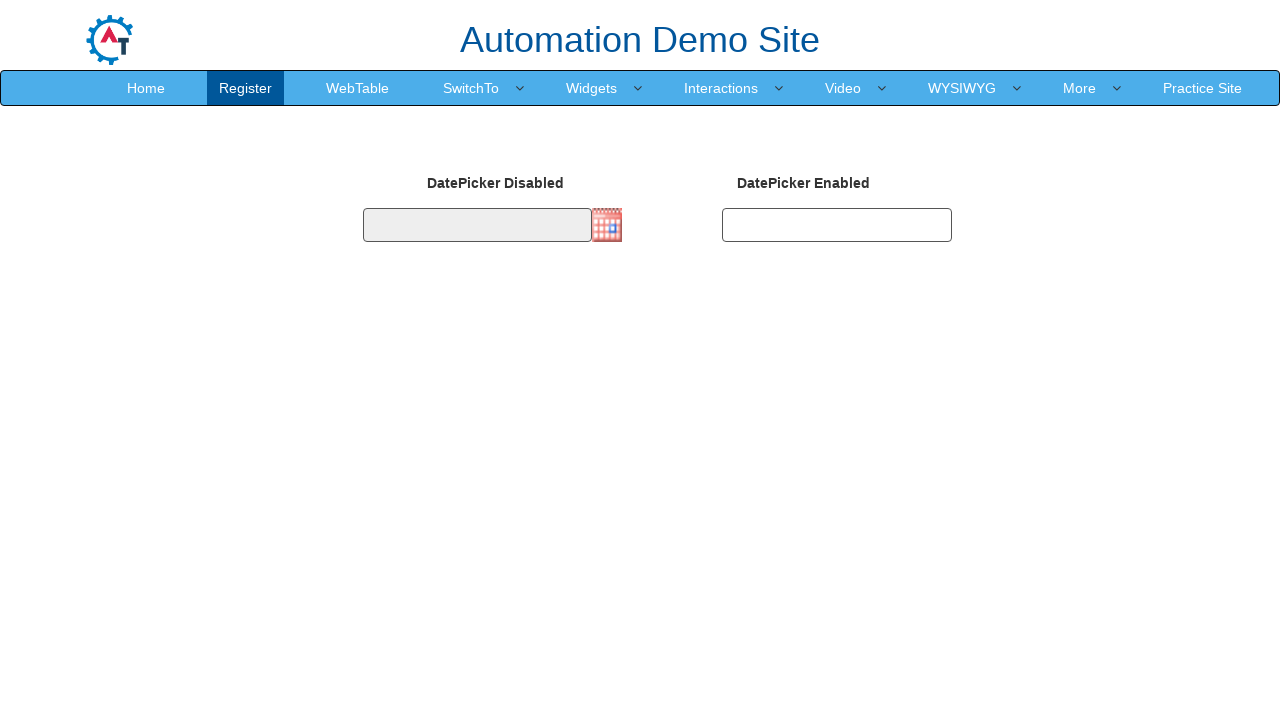

Navigated to date picker demo page
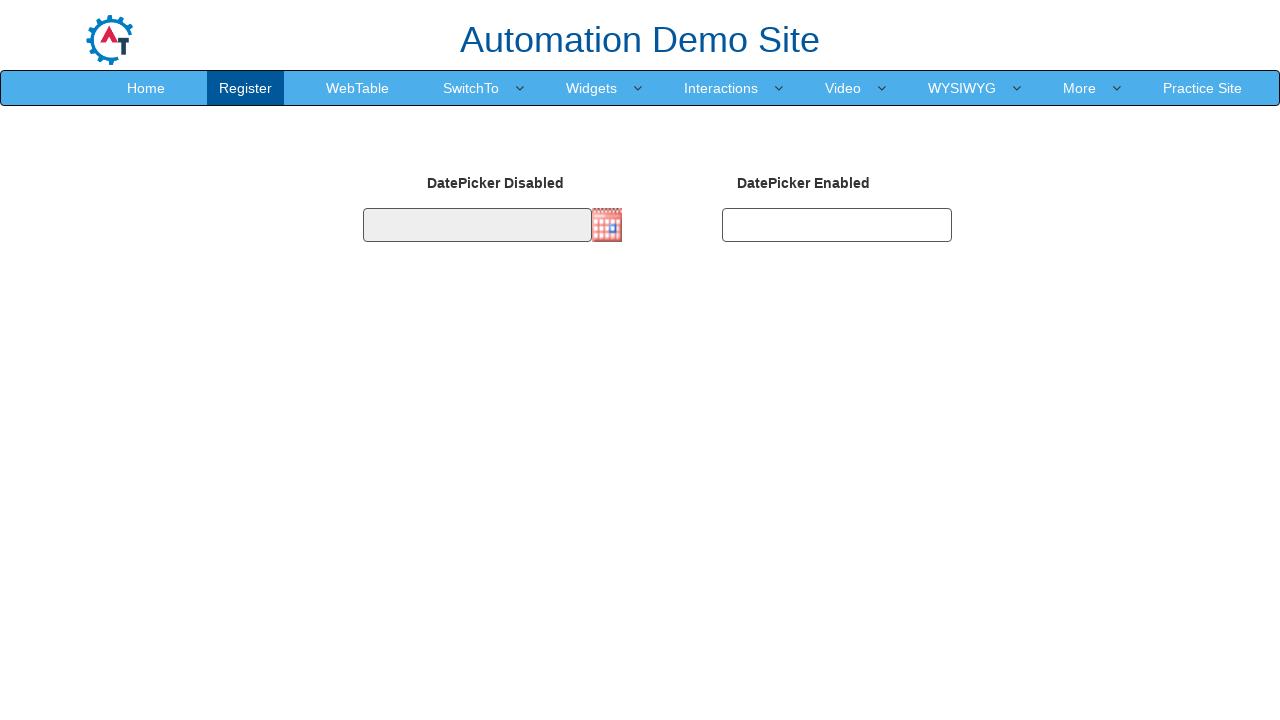

Filled date picker with date value 09/25/2021 on input.form-control.is-datepick
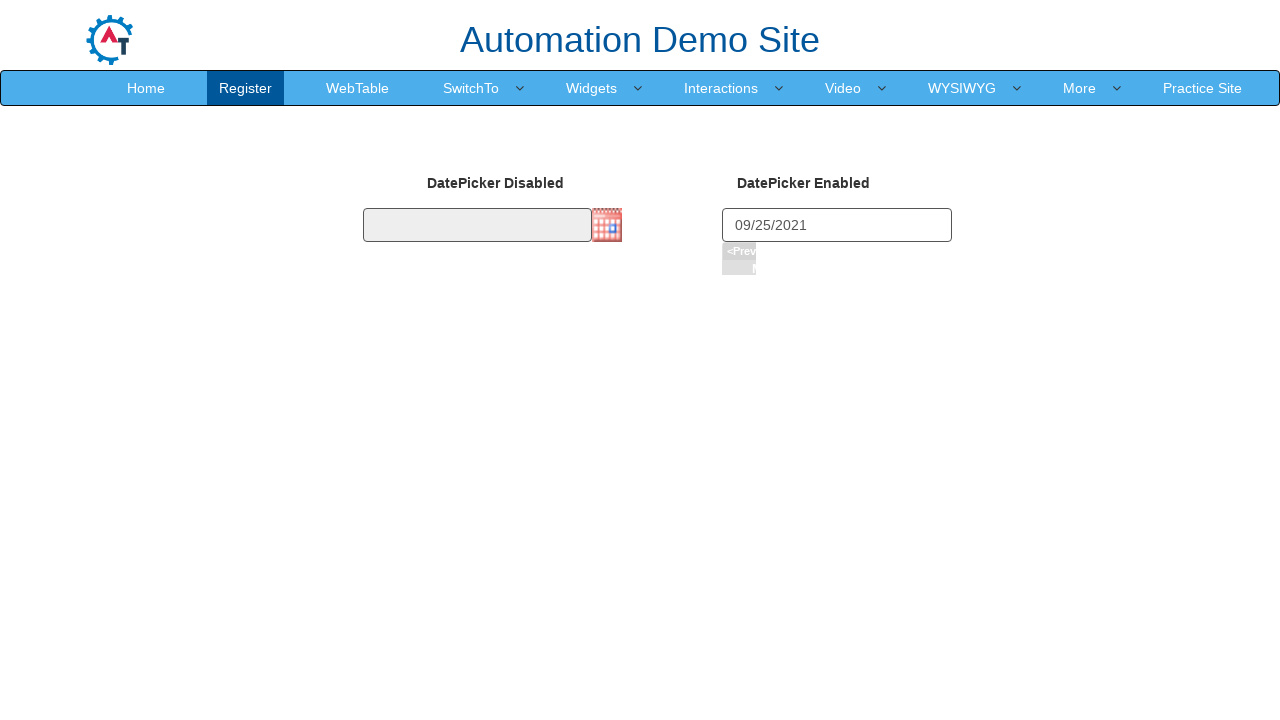

Pressed Tab key to shift focus to next field
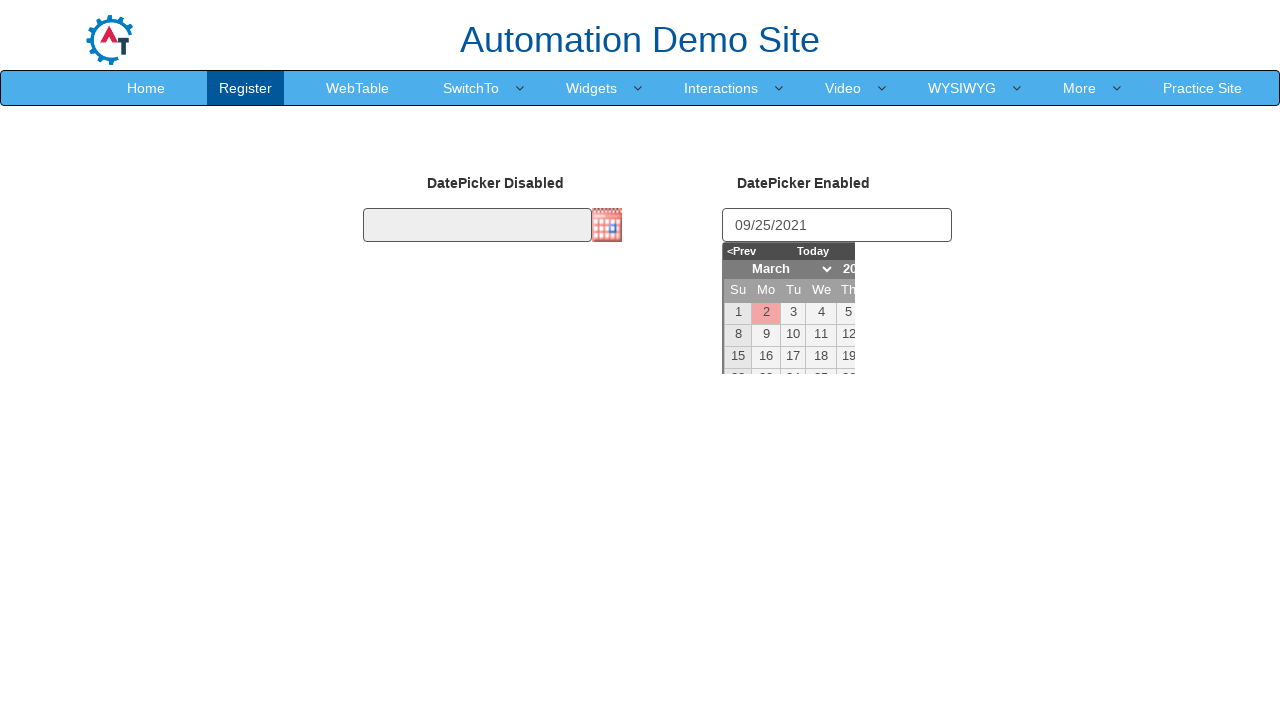

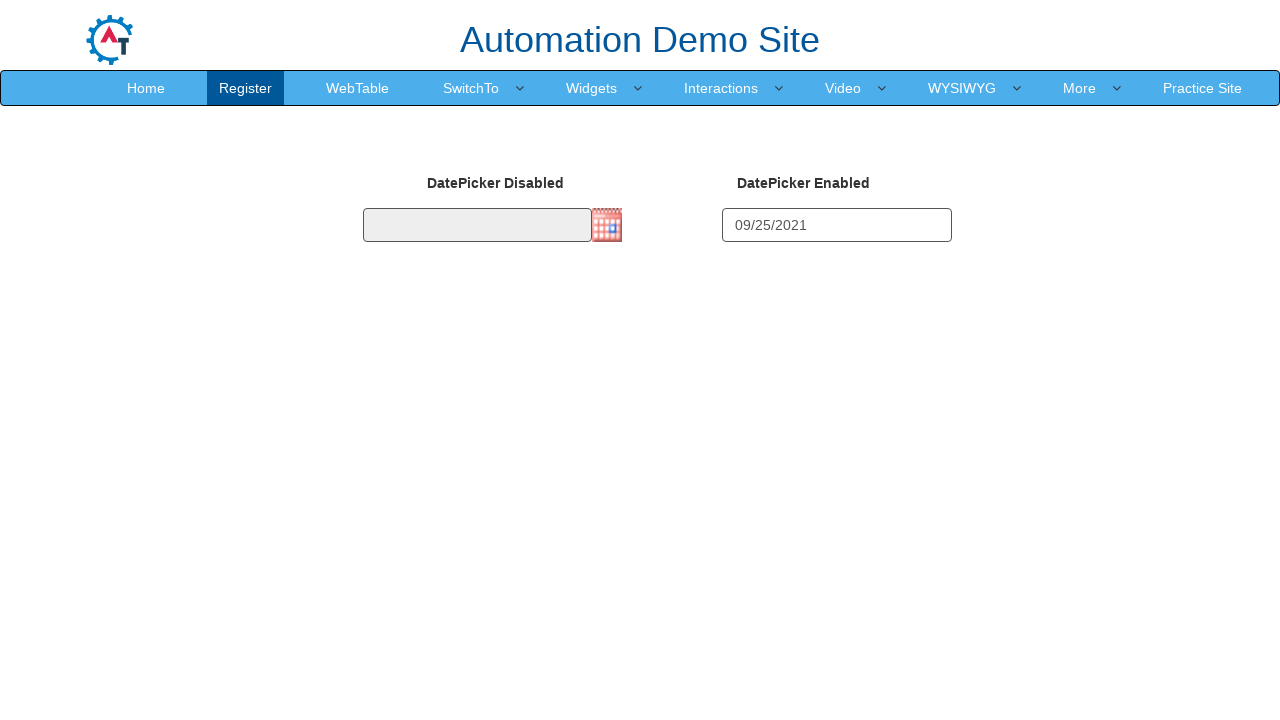